Tests the accordion FAQ section by clicking each accordion button and verifying that the hidden content becomes visible after each click.

Starting URL: https://qa-scooter.praktikum-services.ru/

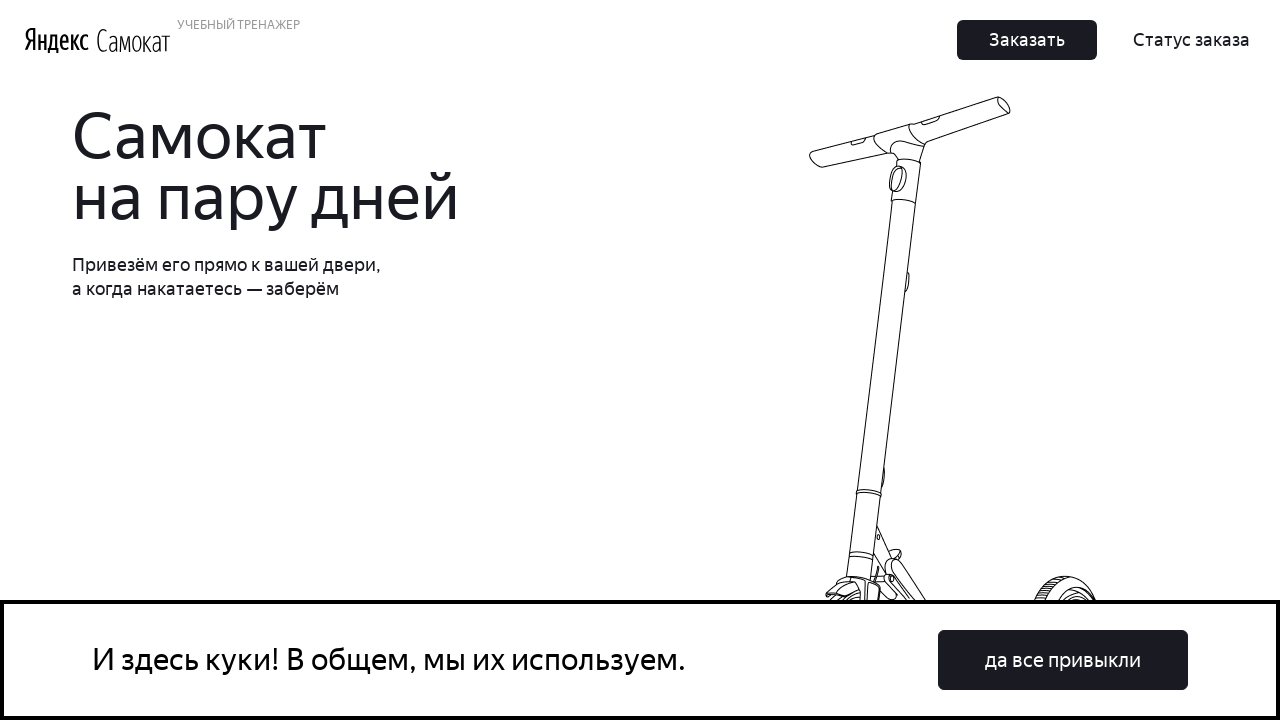

Waited for accordion buttons to be present
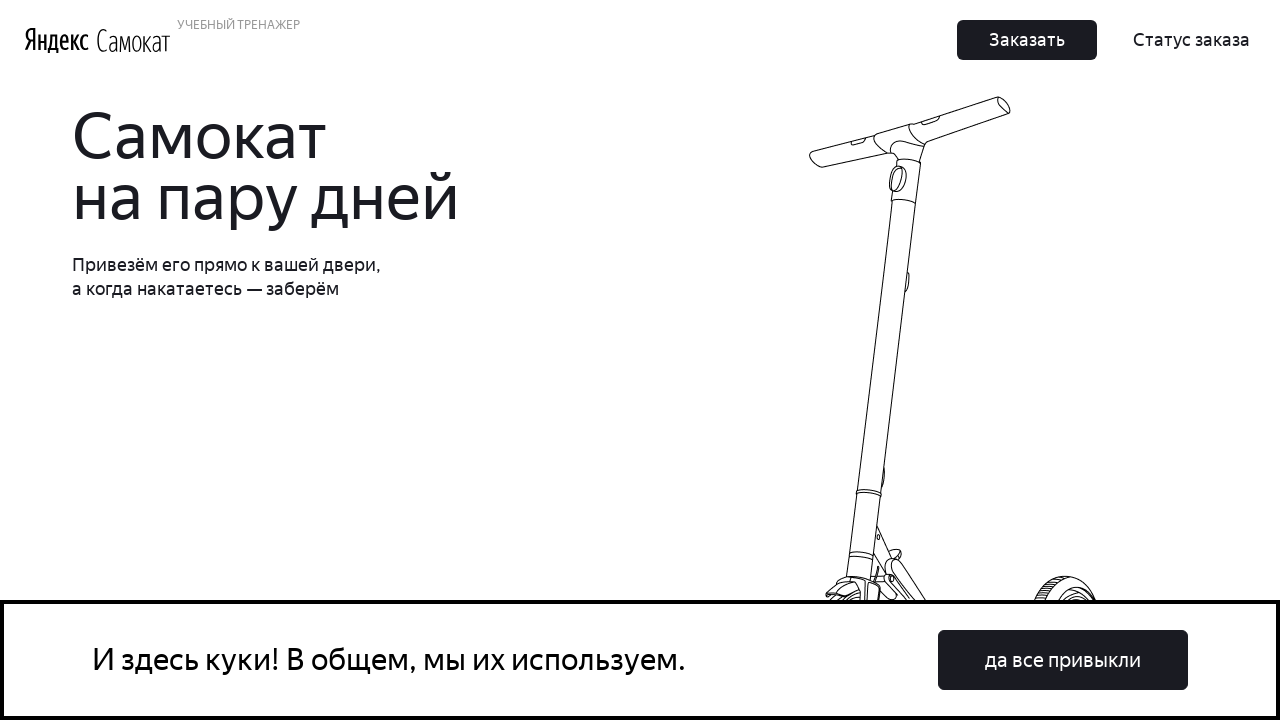

Located all accordion buttons
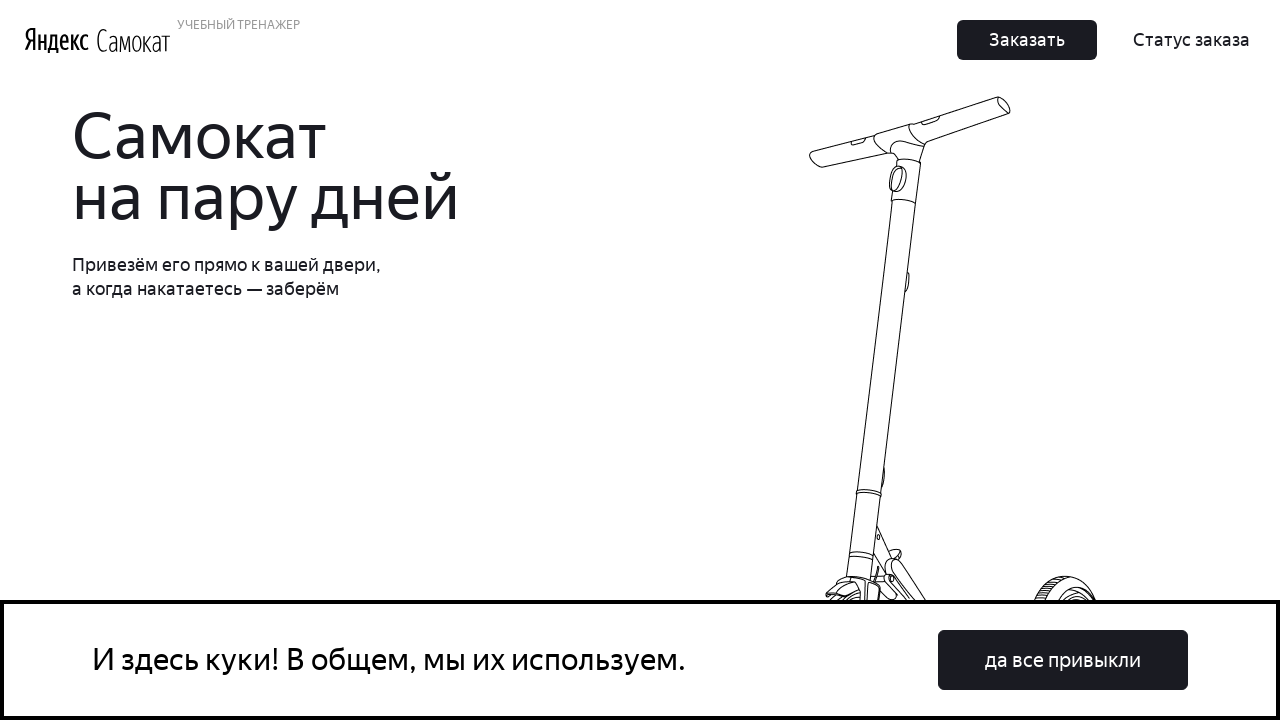

Found 8 accordion buttons
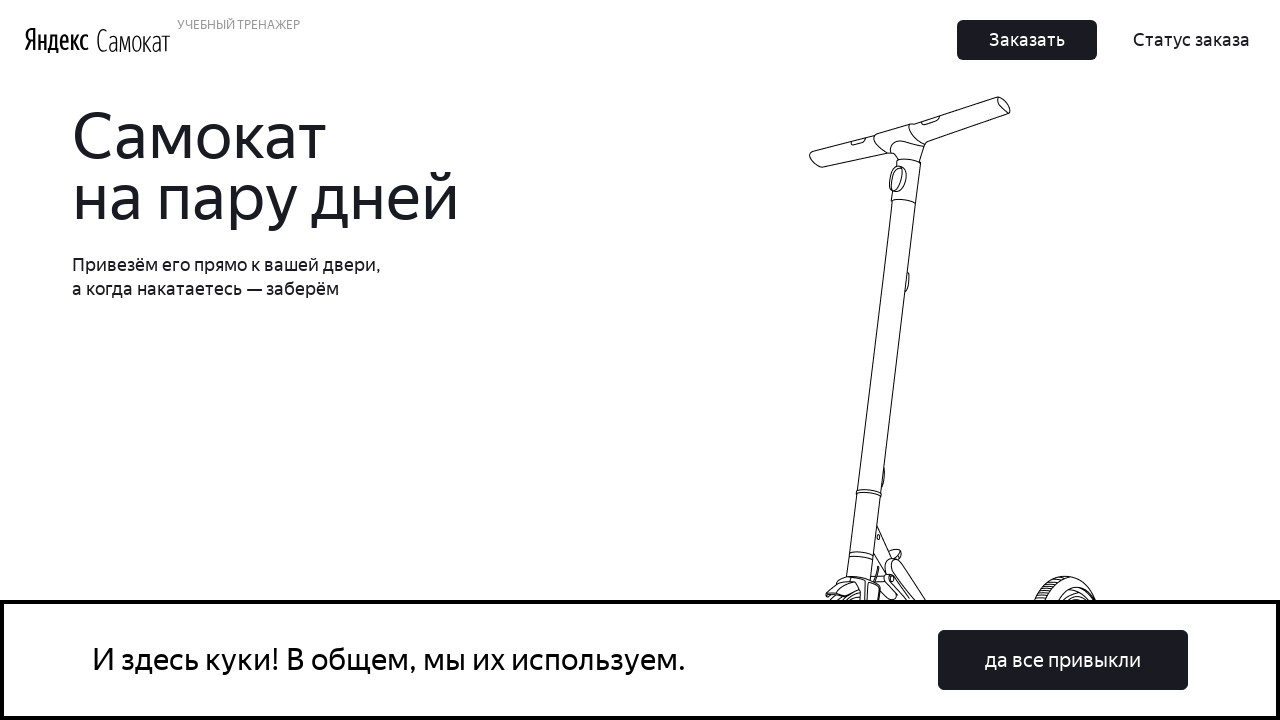

Scrolled to accordion button 1
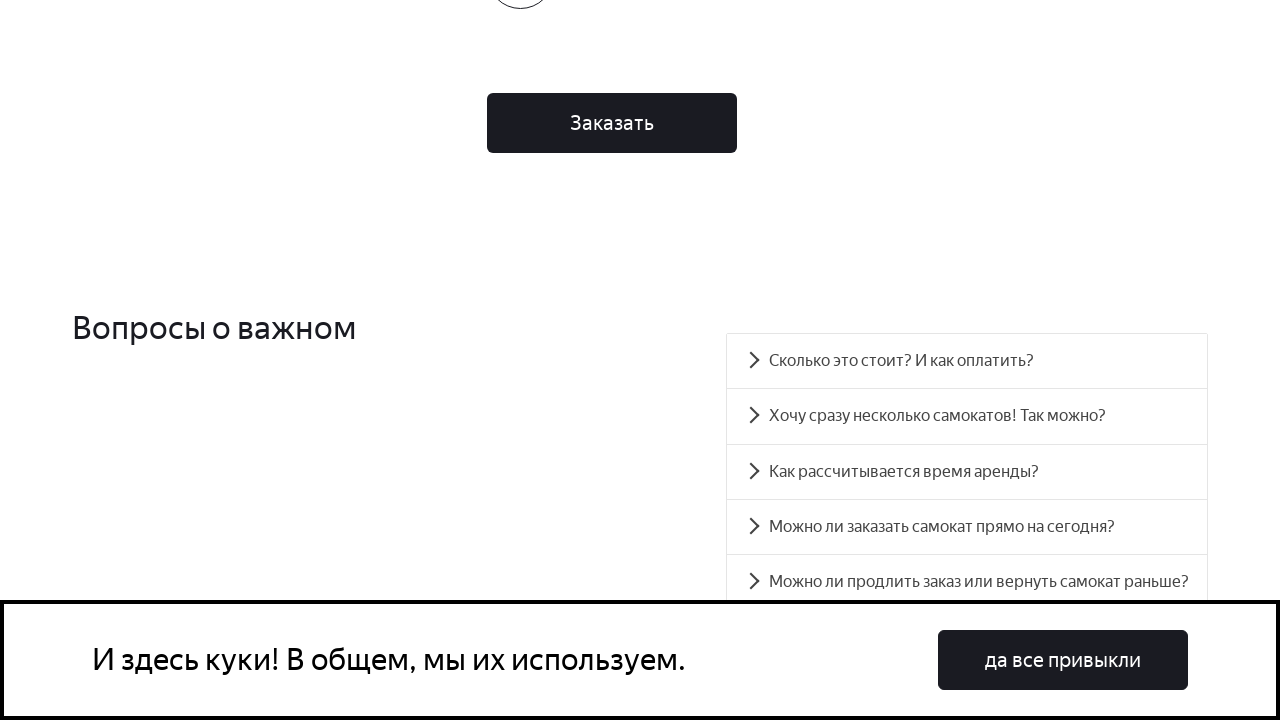

Clicked accordion button 1 to reveal hidden content at (967, 361) on div.accordion__button >> nth=0
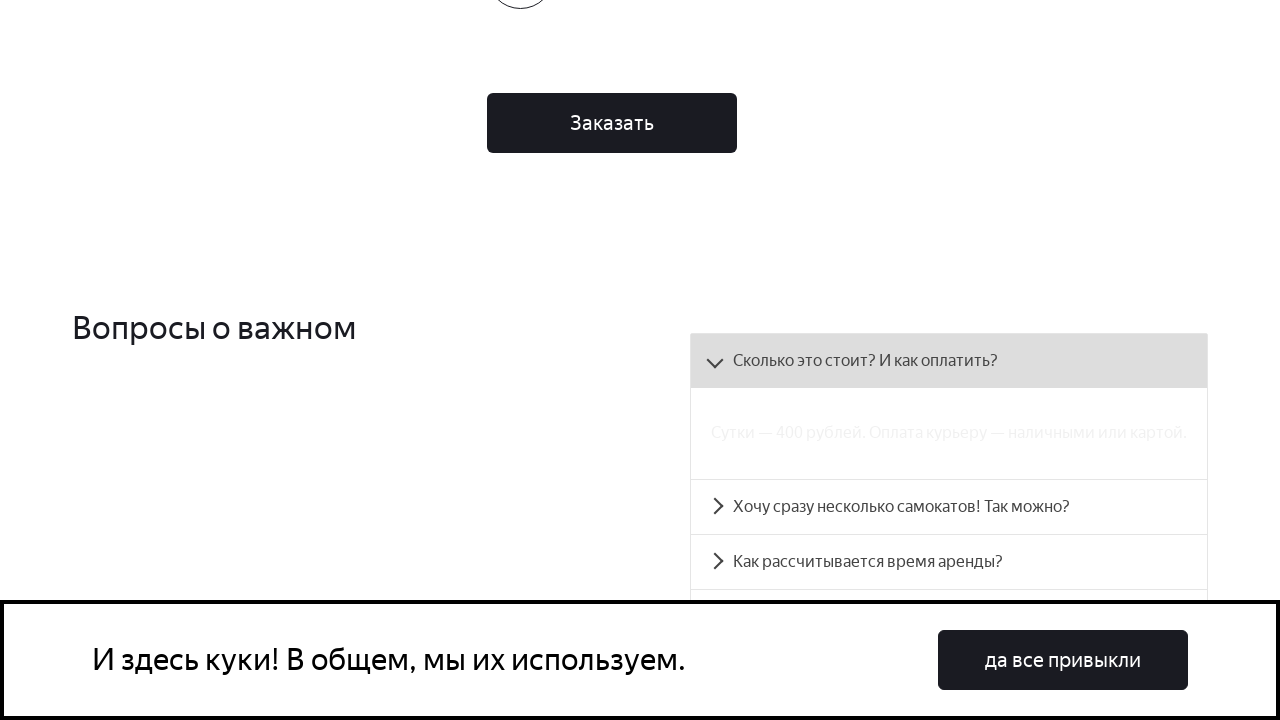

Waited for accordion animation on button 1
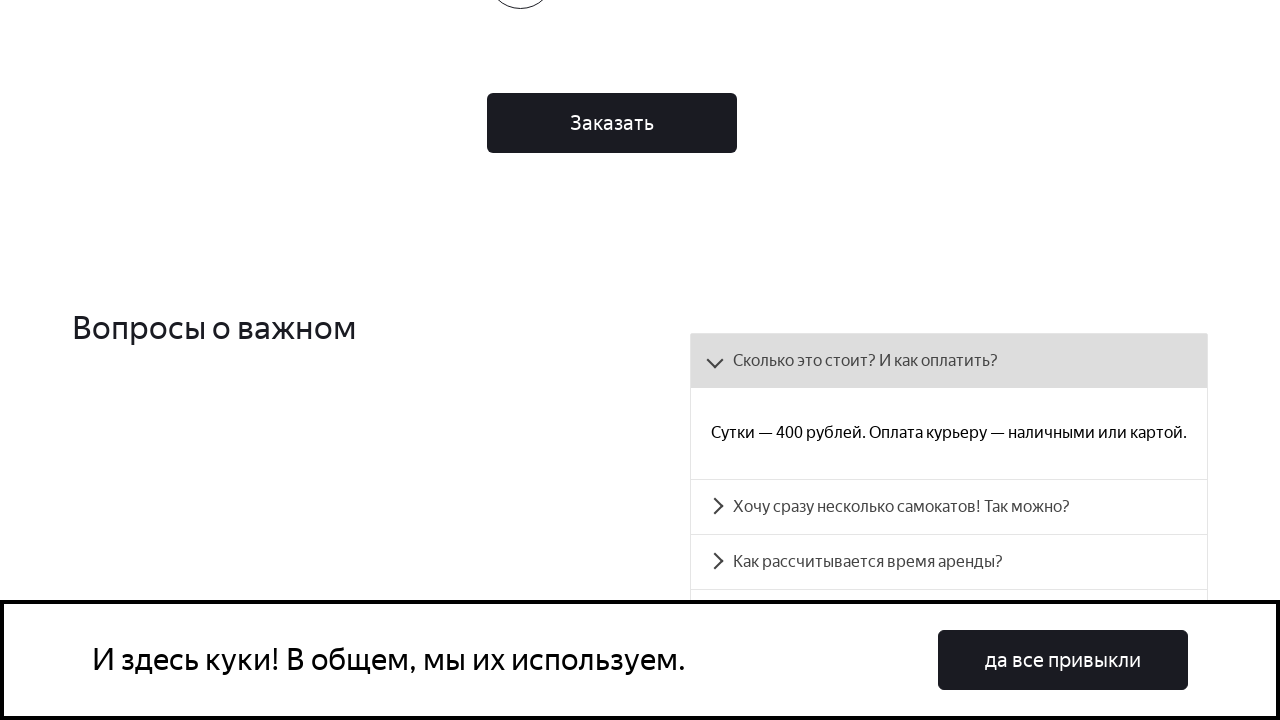

Scrolled to accordion button 2
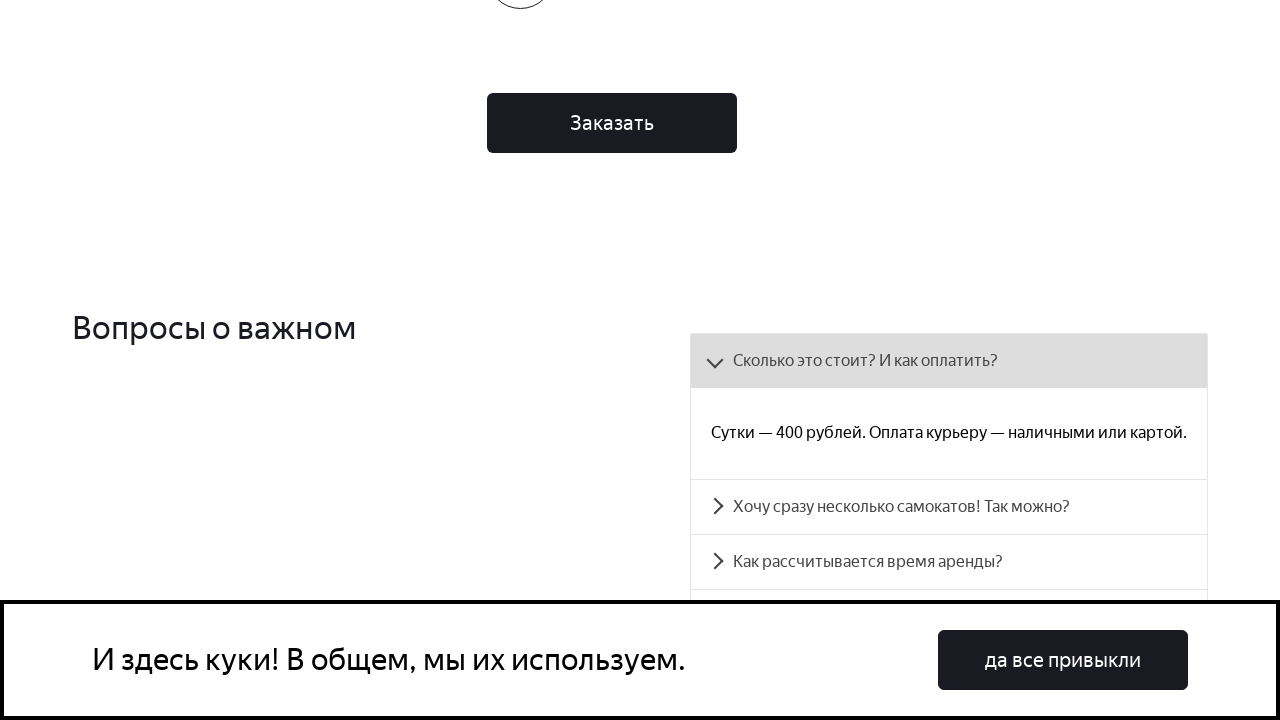

Clicked accordion button 2 to reveal hidden content at (949, 507) on div.accordion__button >> nth=1
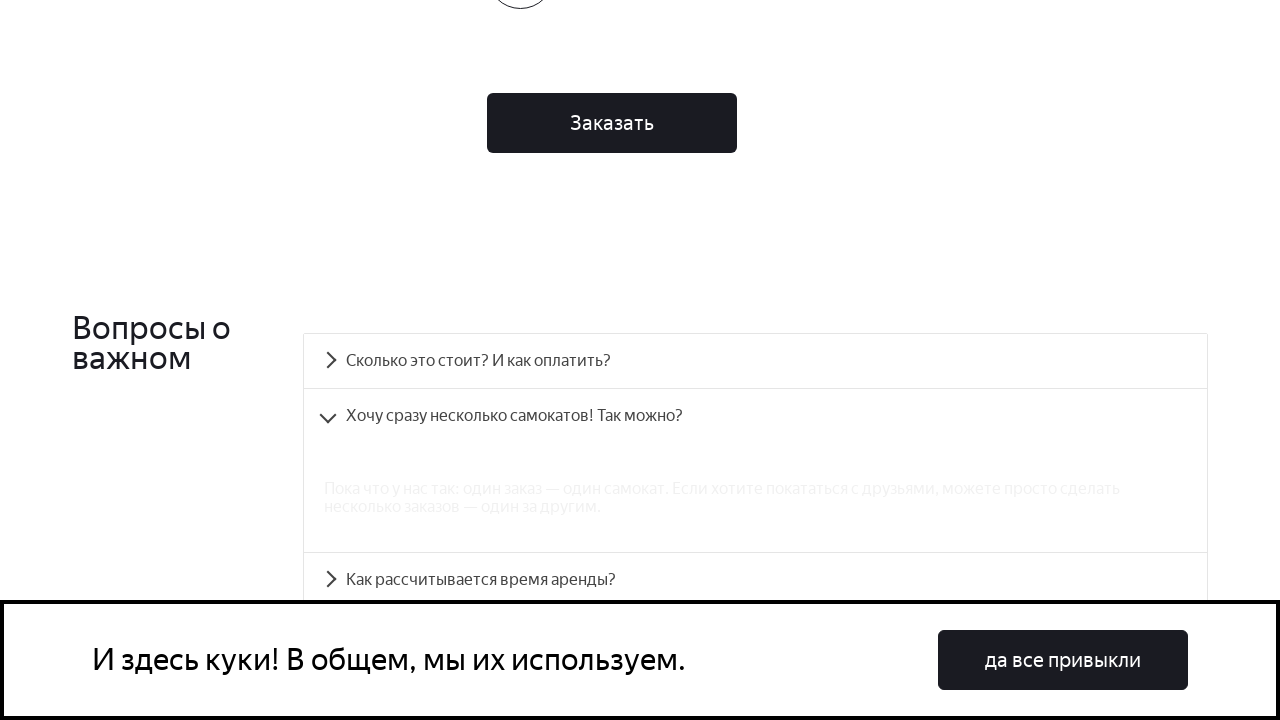

Waited for accordion animation on button 2
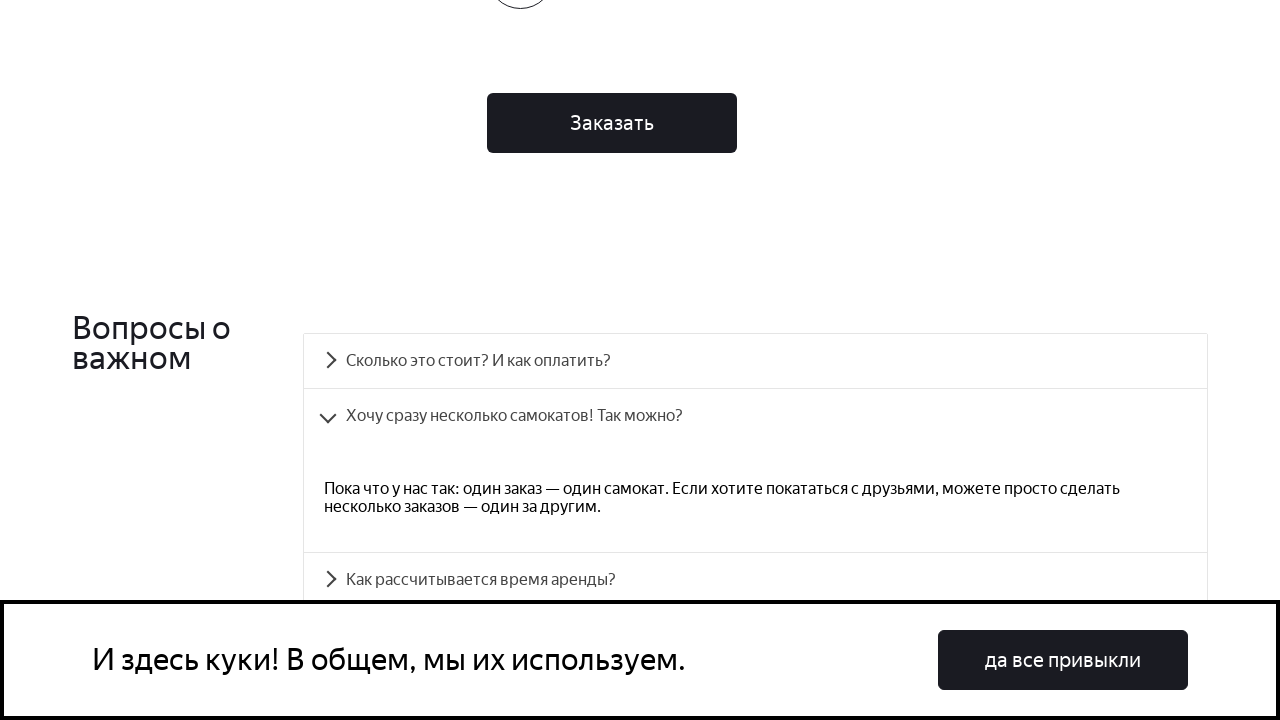

Scrolled to accordion button 3
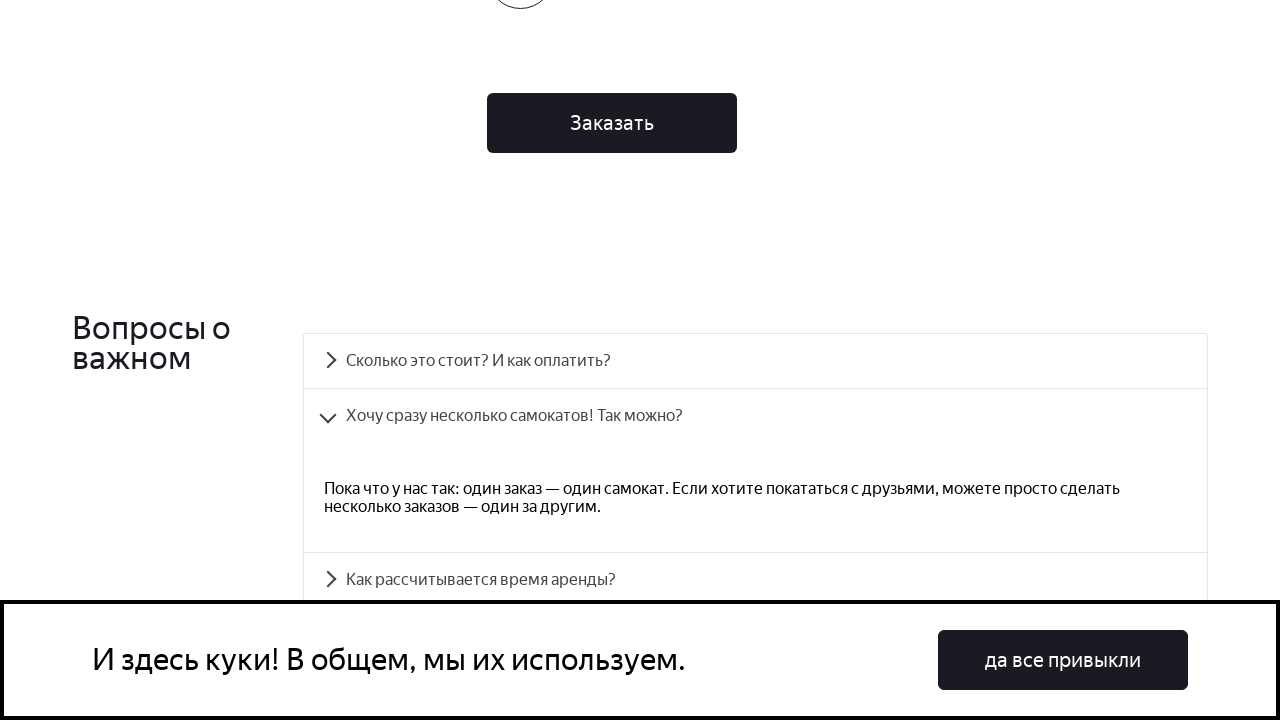

Clicked accordion button 3 to reveal hidden content at (755, 580) on div.accordion__button >> nth=2
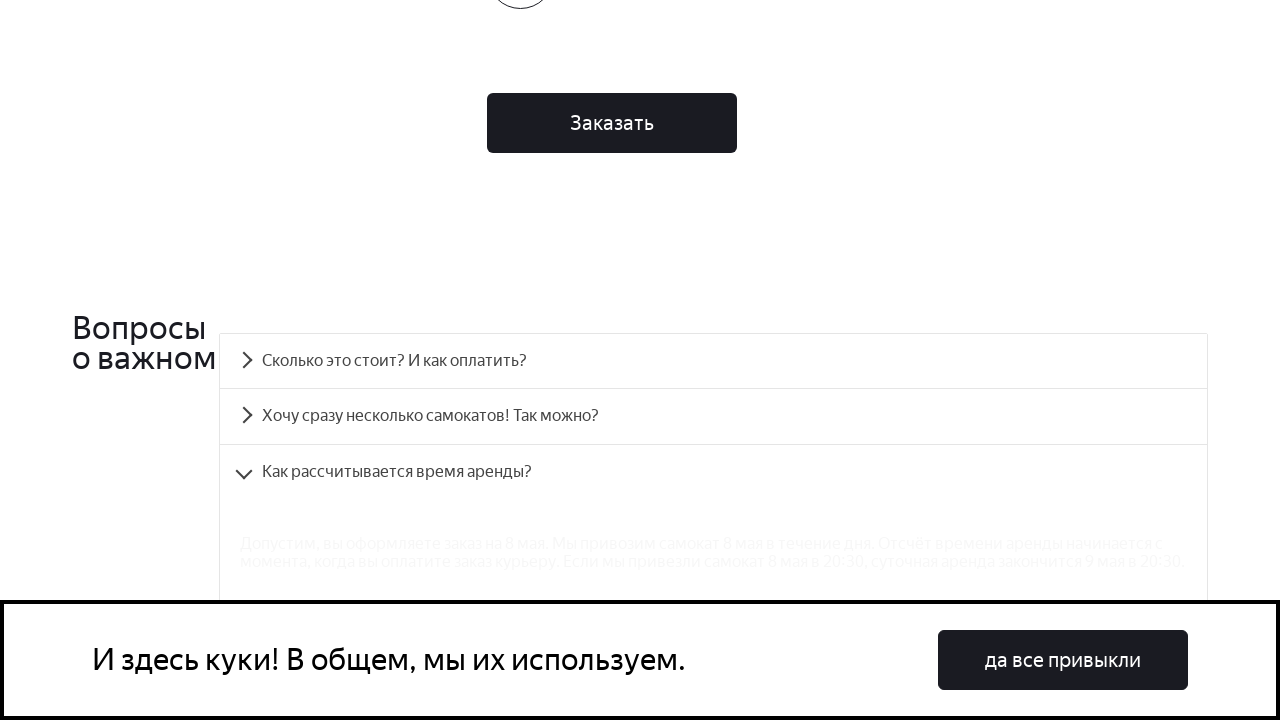

Waited for accordion animation on button 3
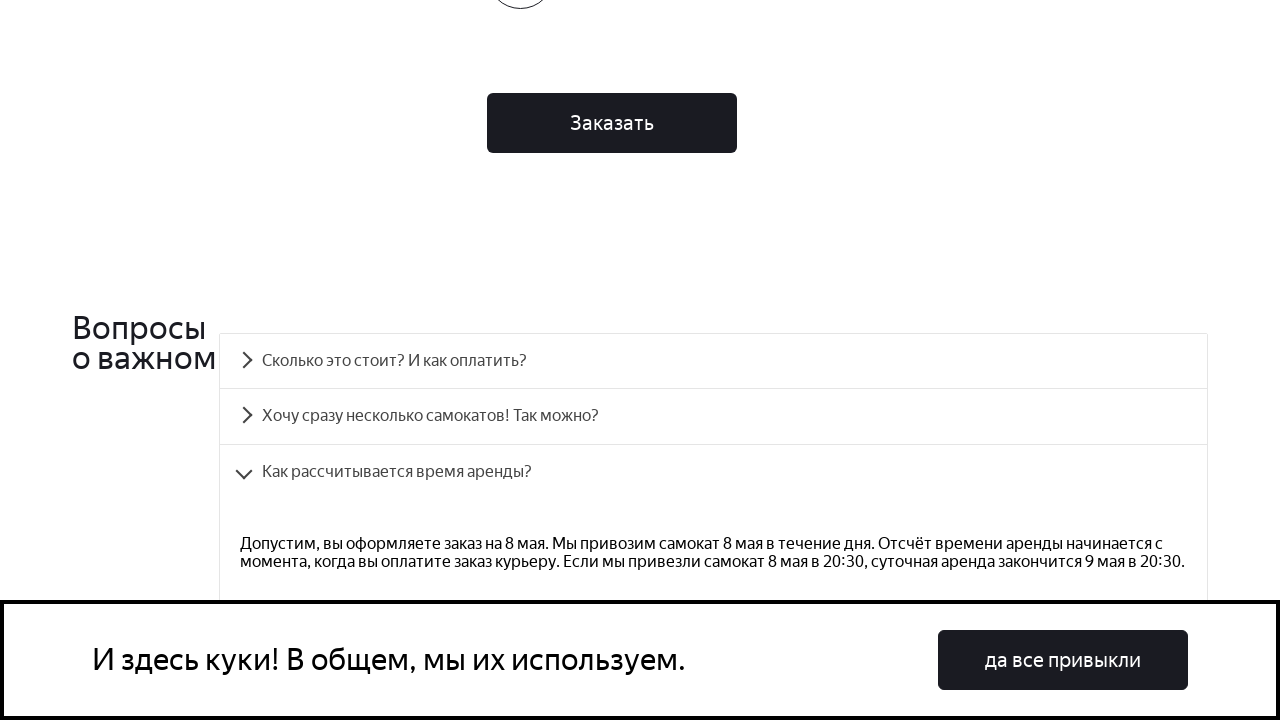

Scrolled to accordion button 4
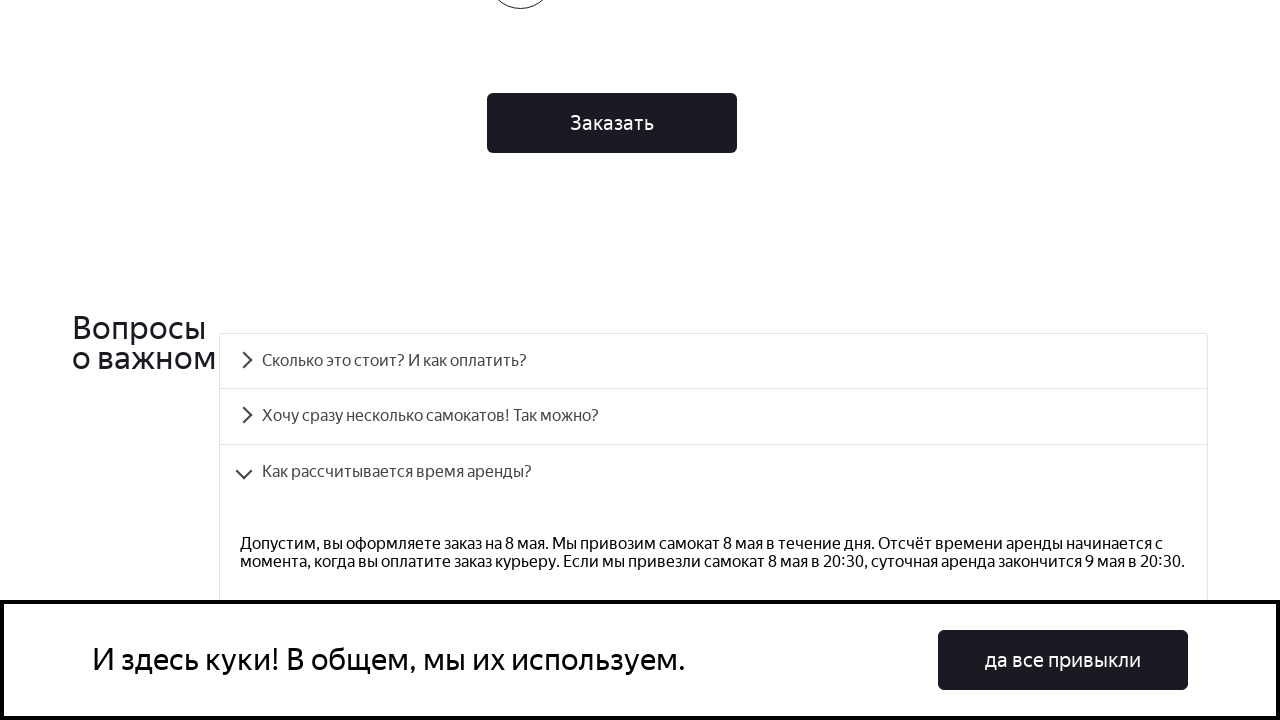

Clicked accordion button 4 to reveal hidden content at (714, 361) on div.accordion__button >> nth=3
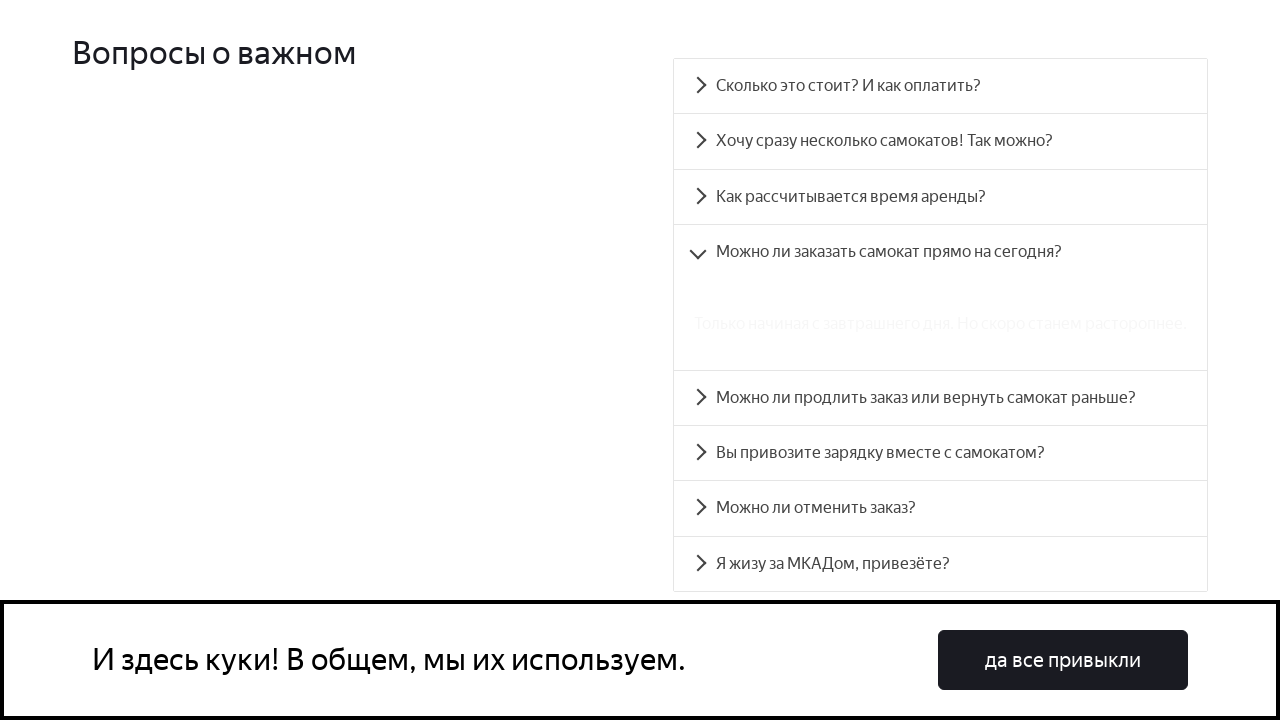

Waited for accordion animation on button 4
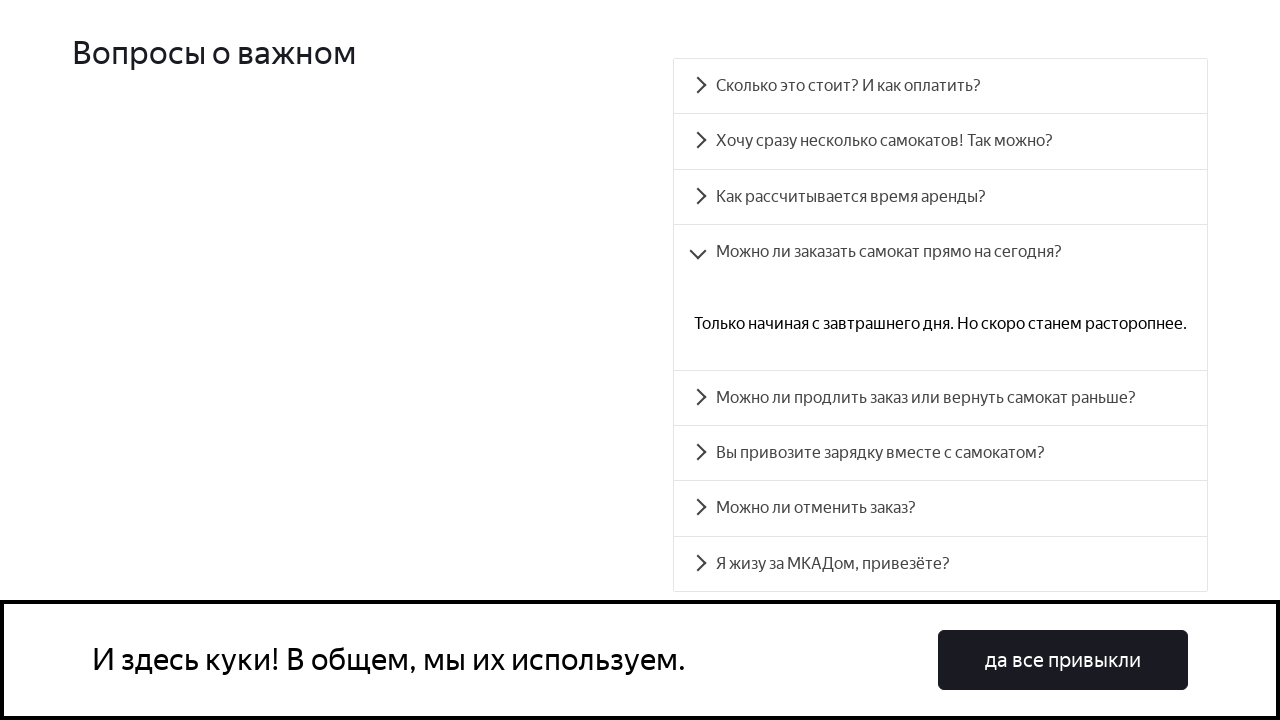

Scrolled to accordion button 5
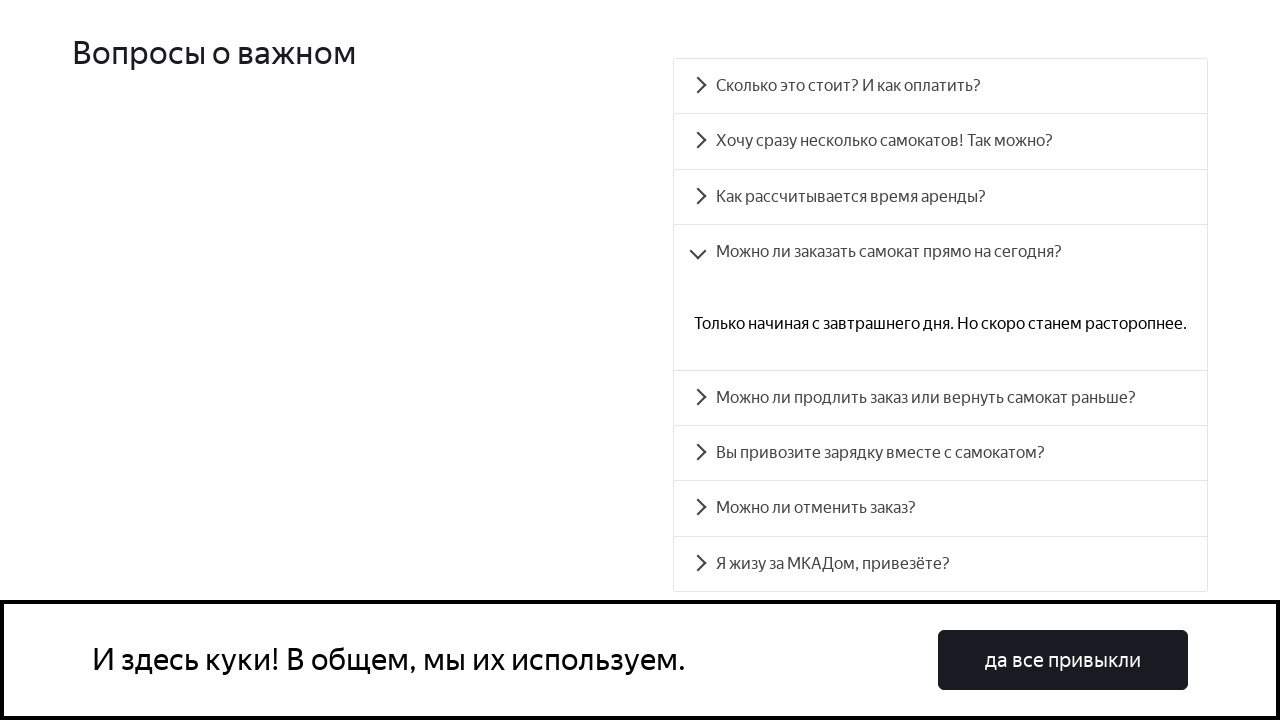

Clicked accordion button 5 to reveal hidden content at (940, 398) on div.accordion__button >> nth=4
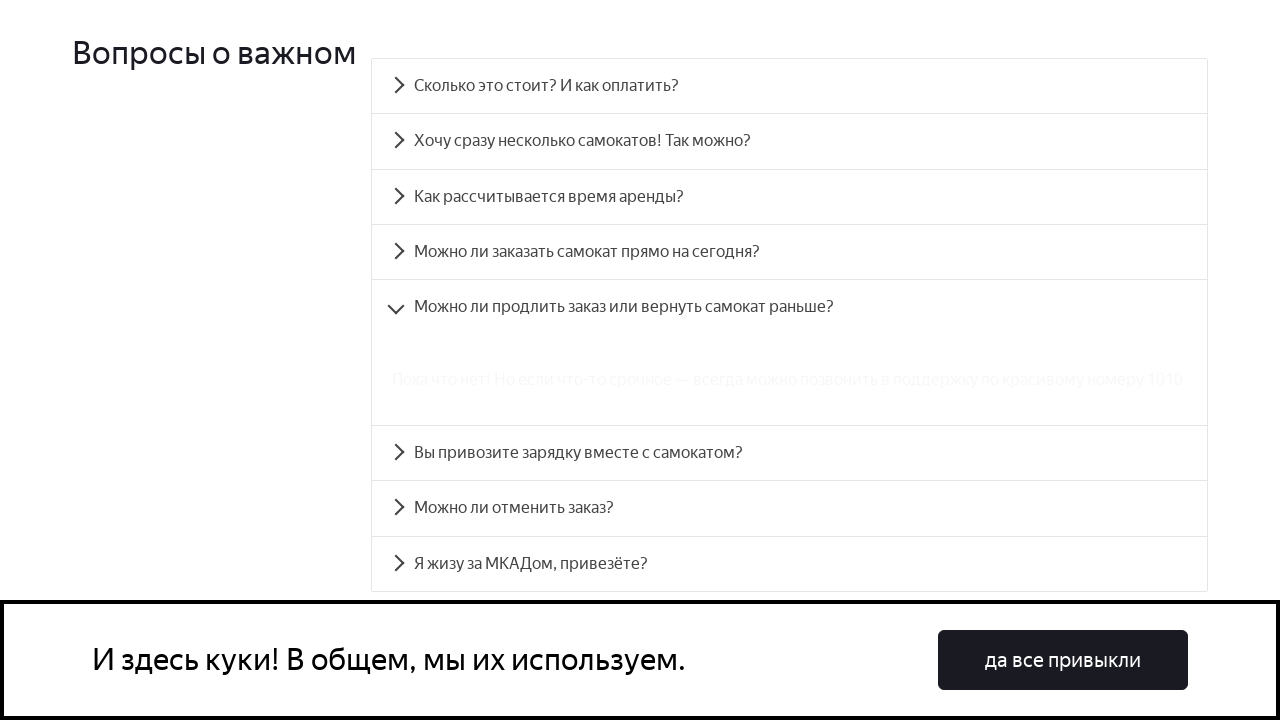

Waited for accordion animation on button 5
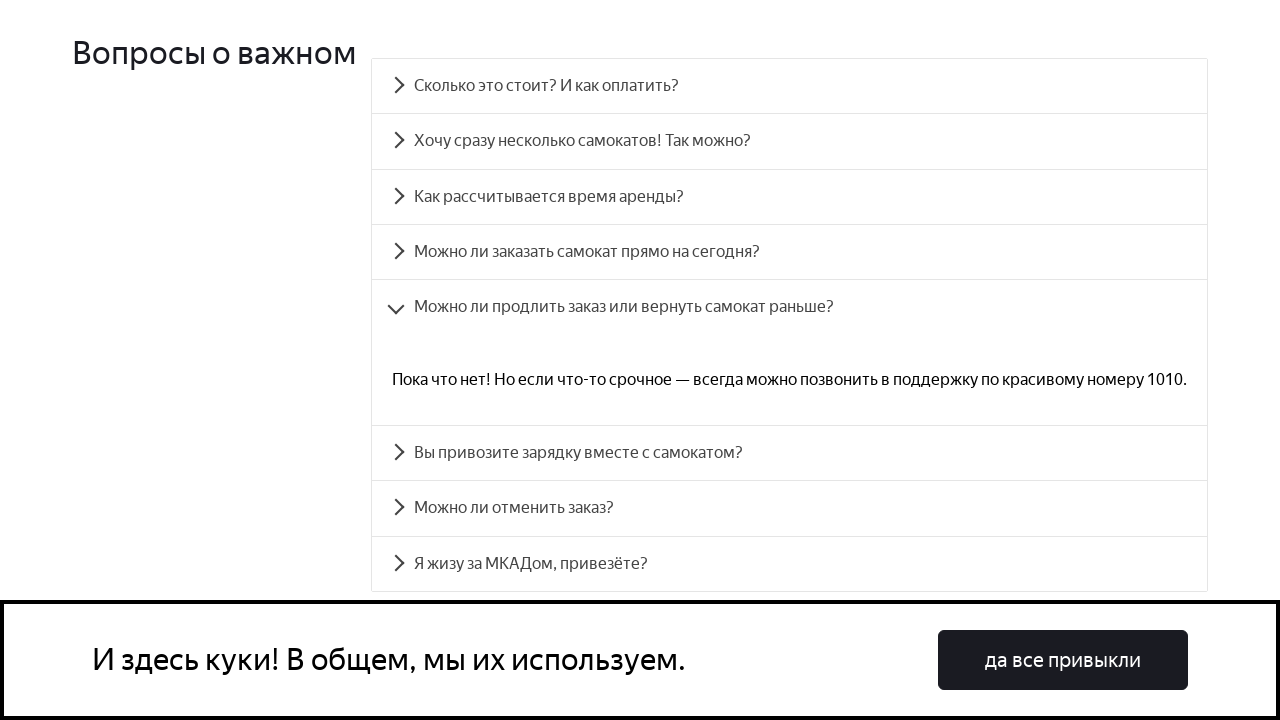

Scrolled to accordion button 6
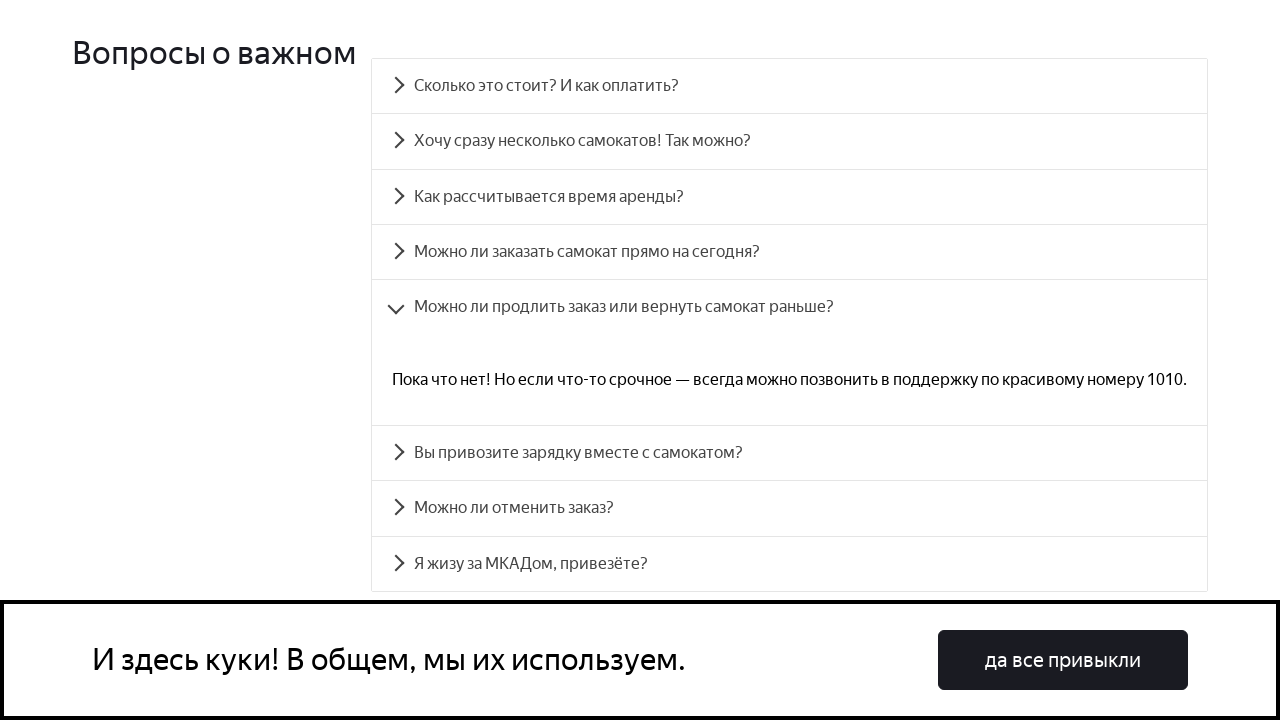

Clicked accordion button 6 to reveal hidden content at (790, 453) on div.accordion__button >> nth=5
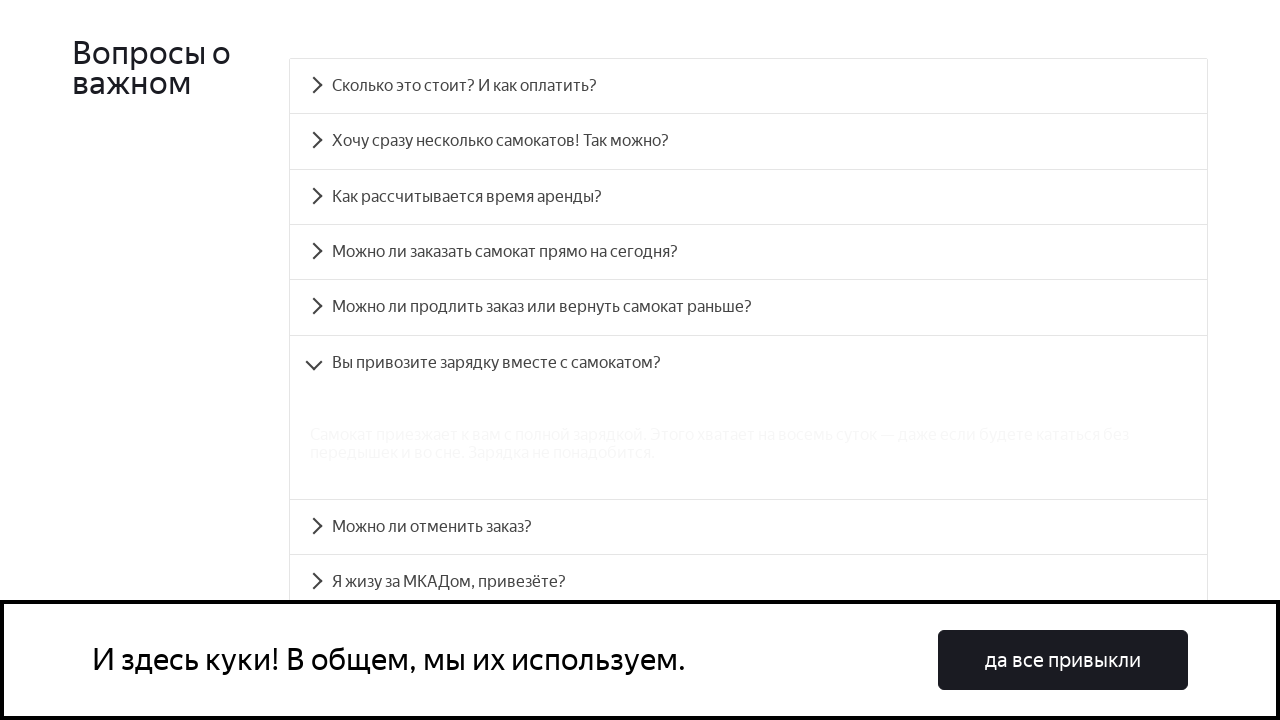

Waited for accordion animation on button 6
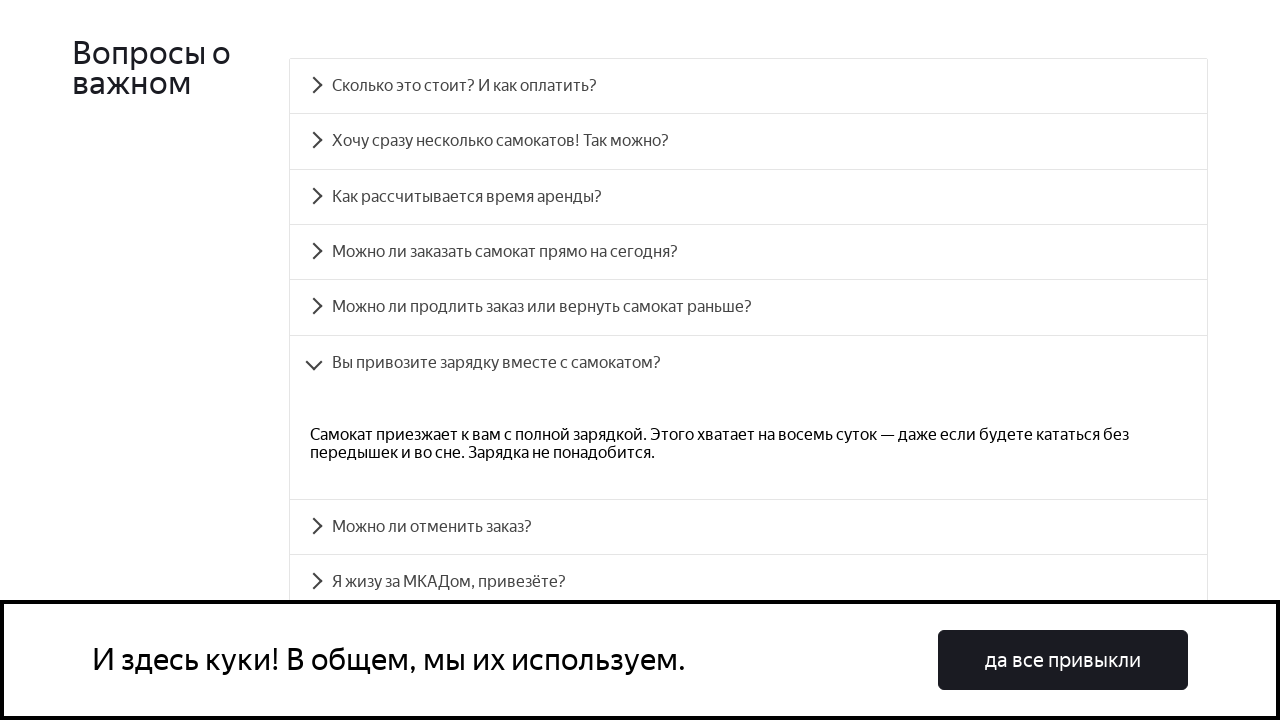

Scrolled to accordion button 7
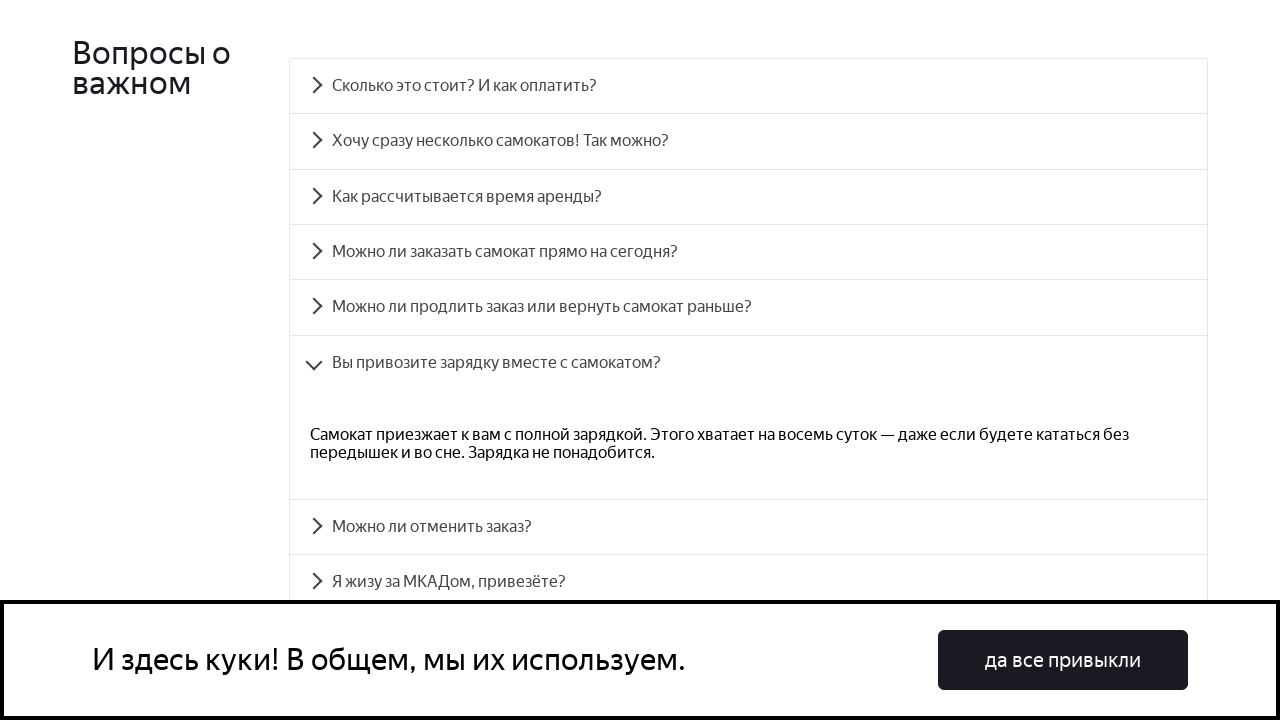

Clicked accordion button 7 to reveal hidden content at (748, 527) on div.accordion__button >> nth=6
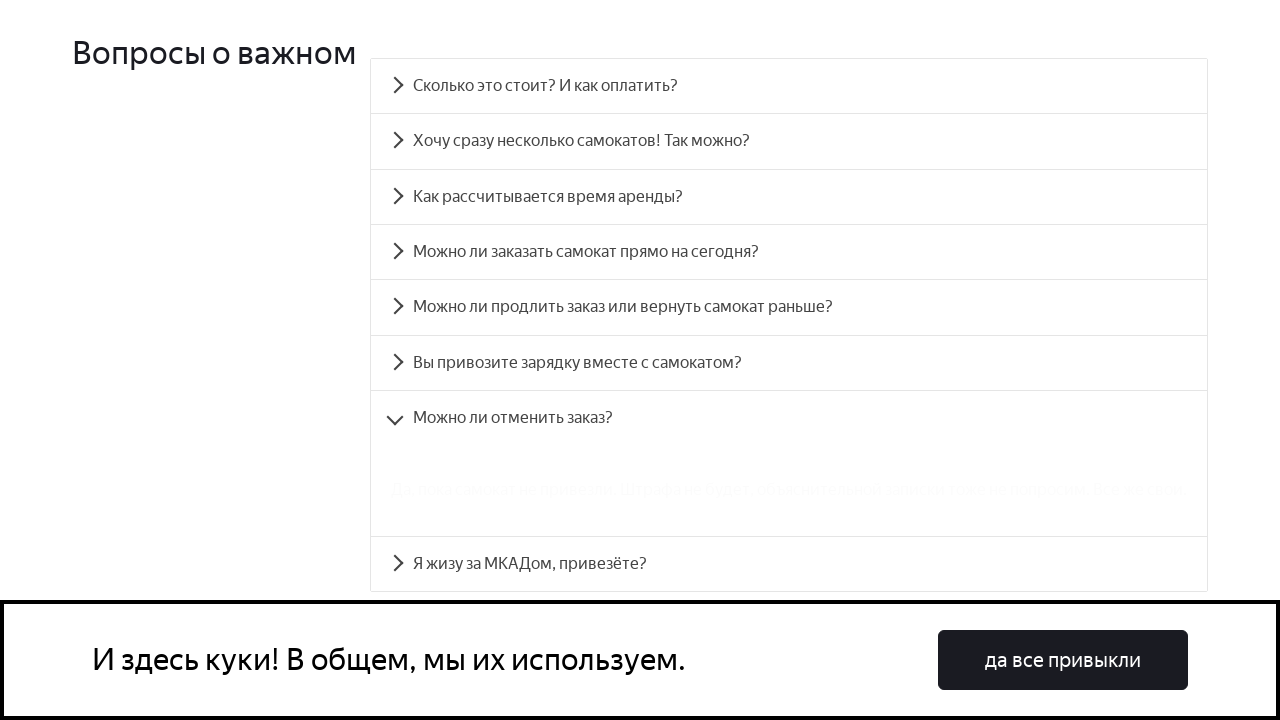

Waited for accordion animation on button 7
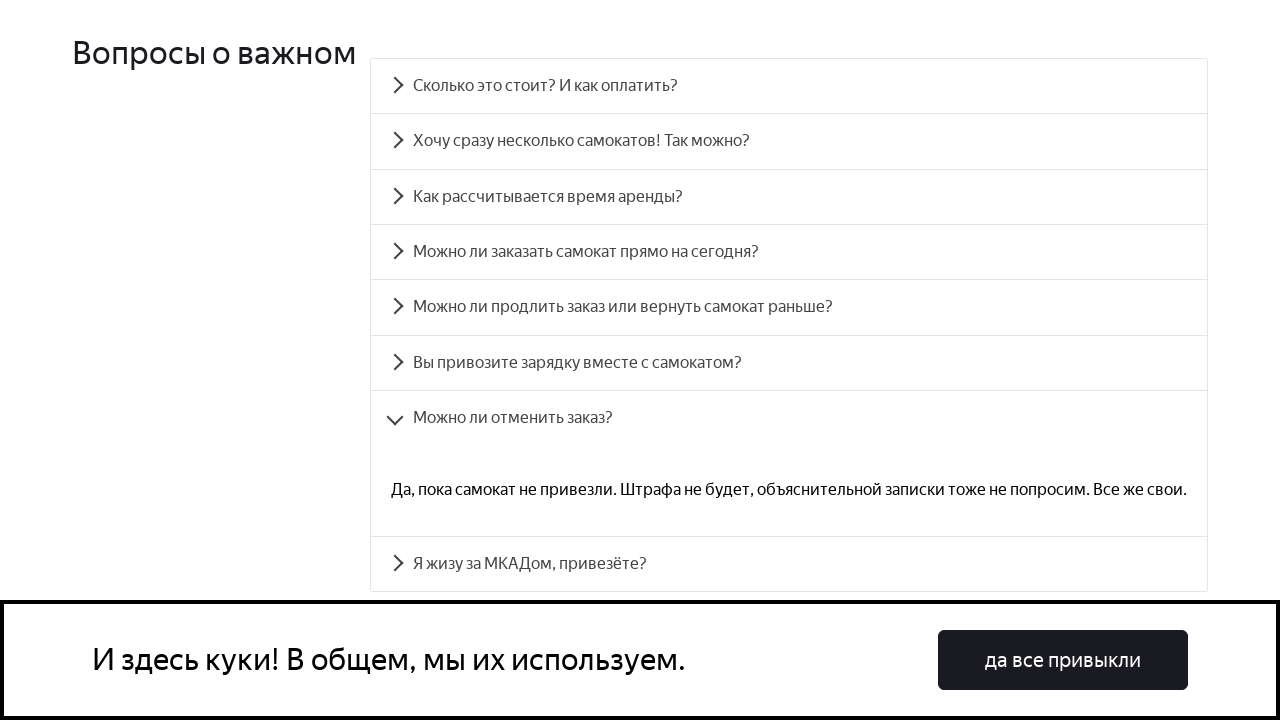

Scrolled to accordion button 8
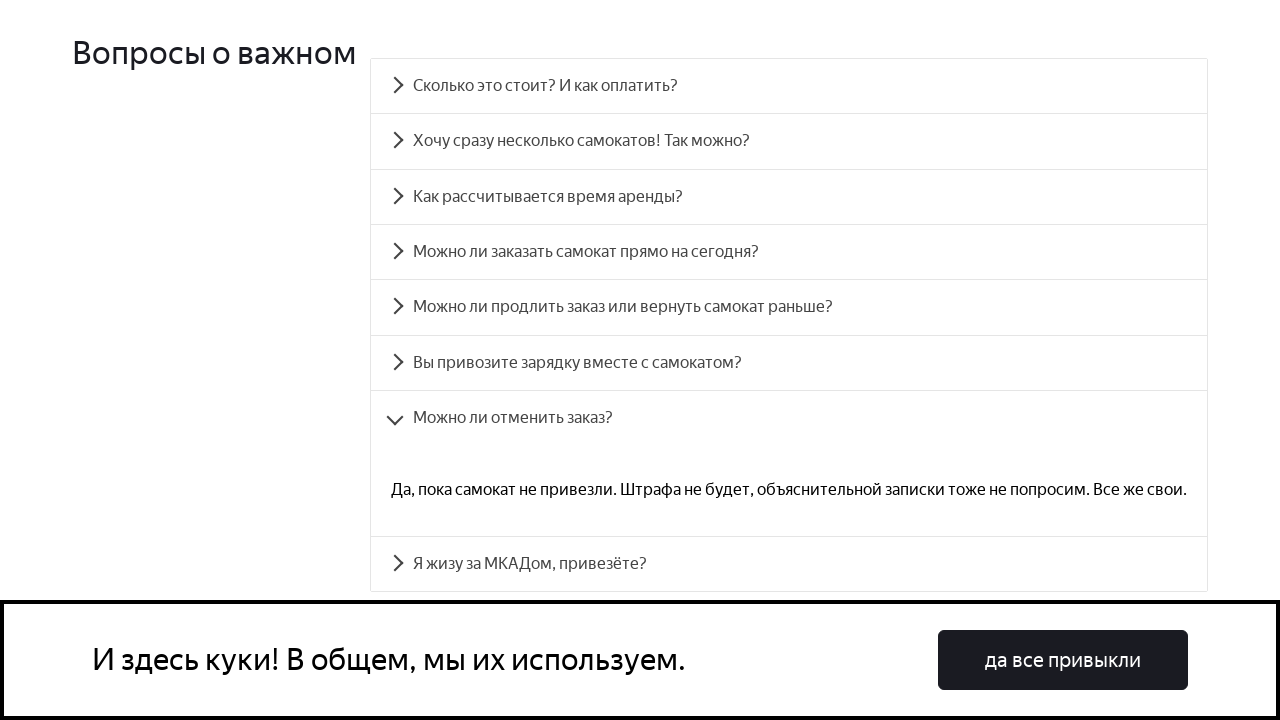

Clicked accordion button 8 to reveal hidden content at (789, 564) on div.accordion__button >> nth=7
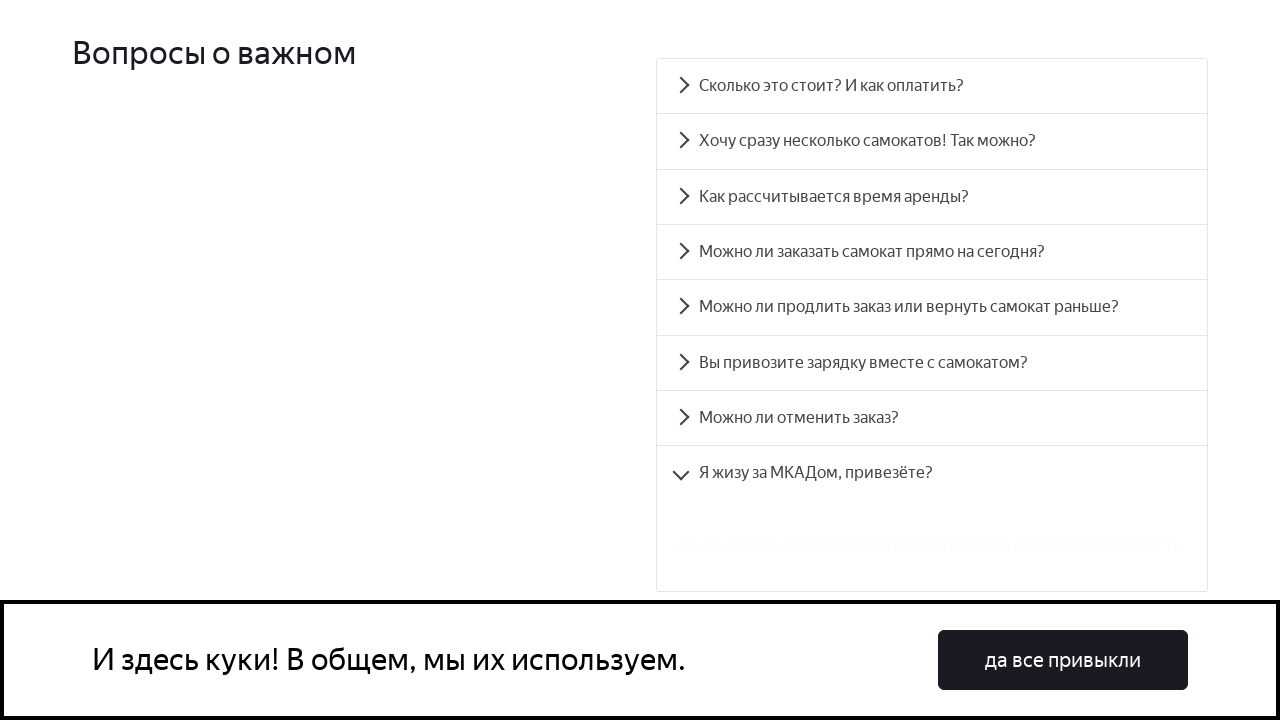

Waited for accordion animation on button 8
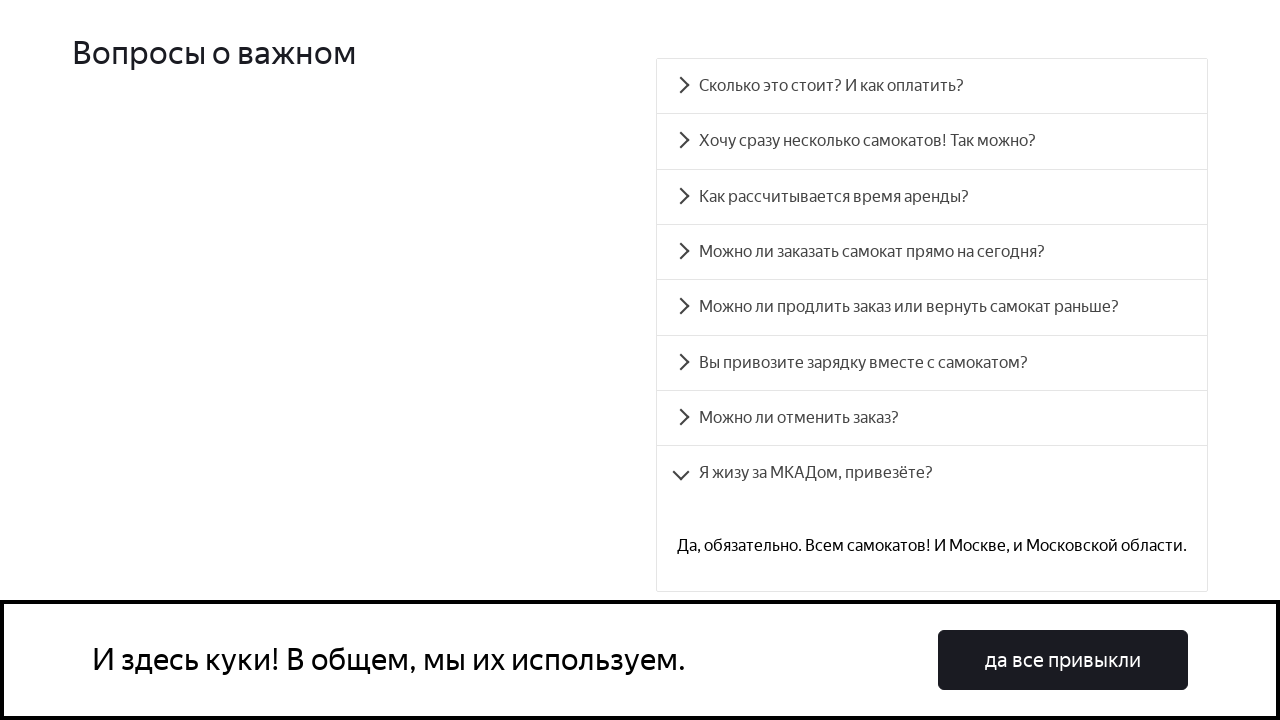

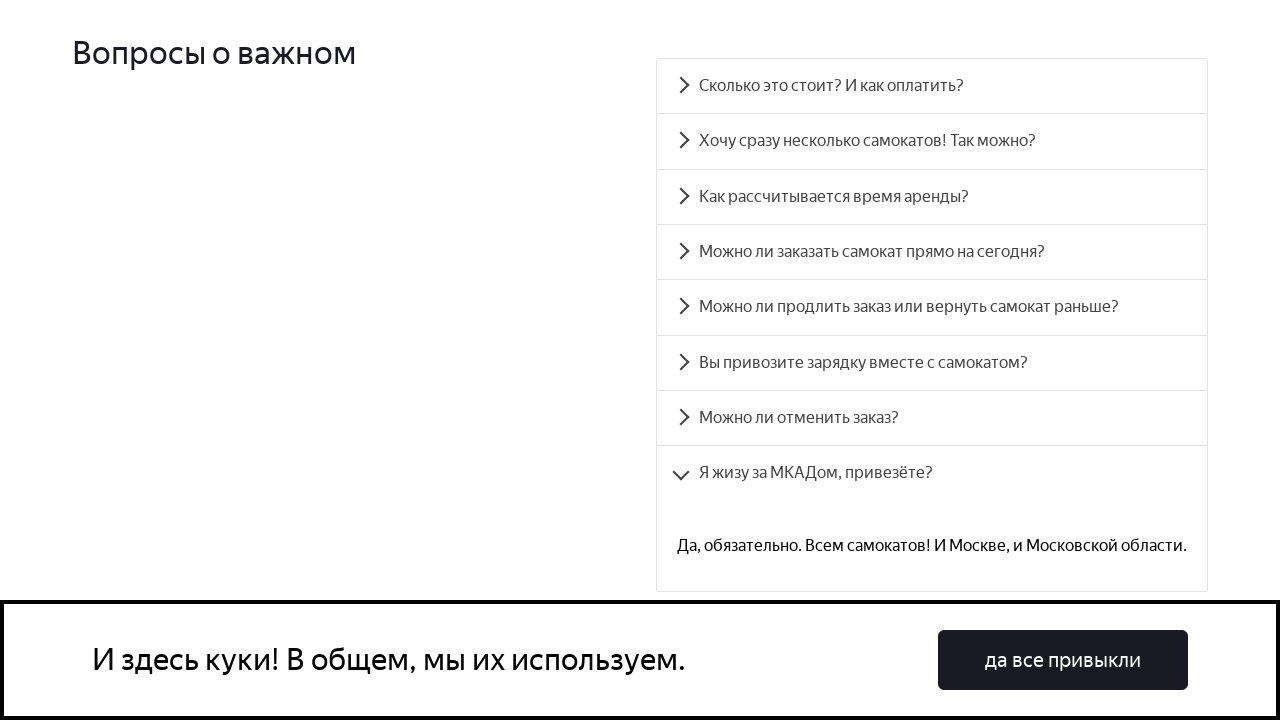